Tests filling a text box with a name value

Starting URL: https://artoftesting.com/samplesiteforselenium

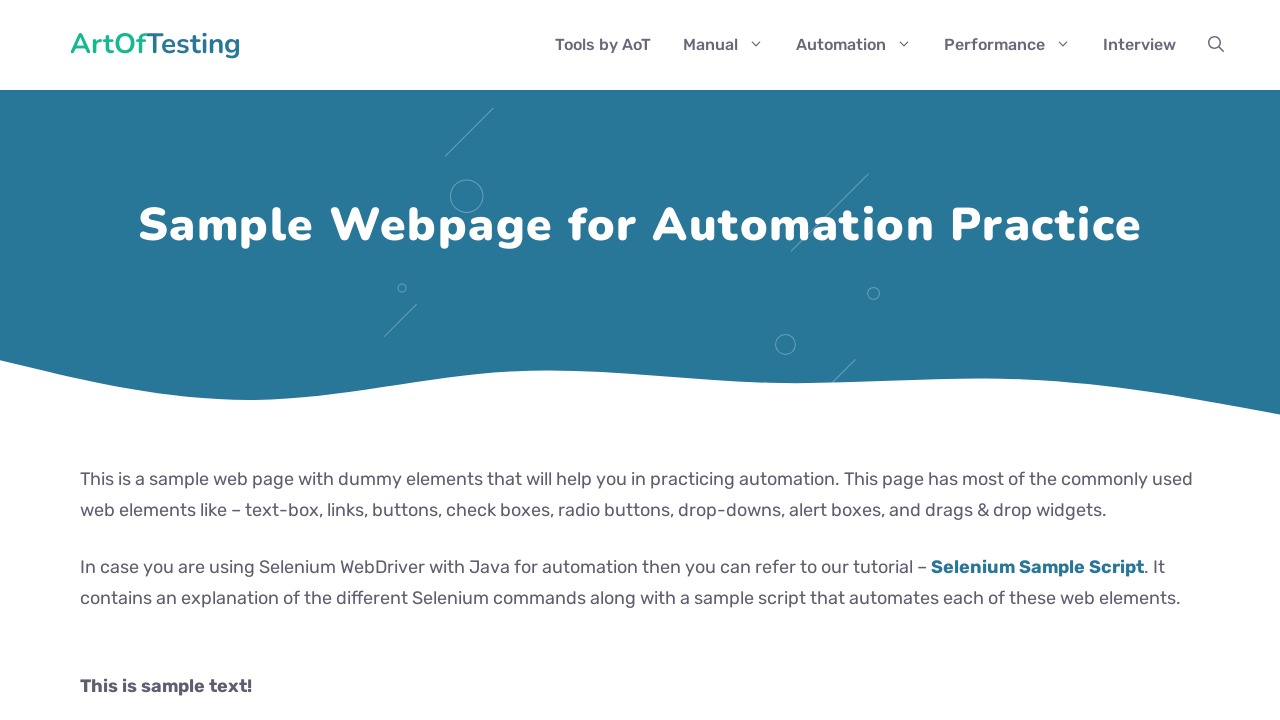

Filled first name text box with 'Gaurav' on #fname
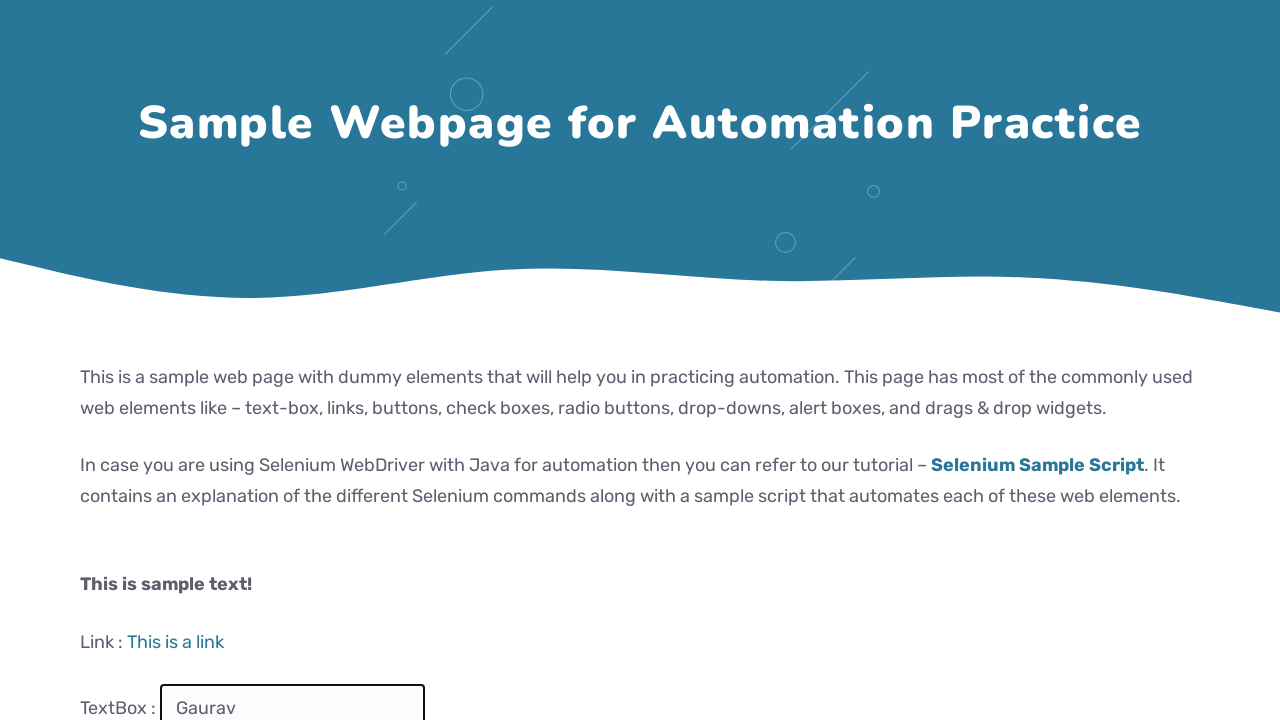

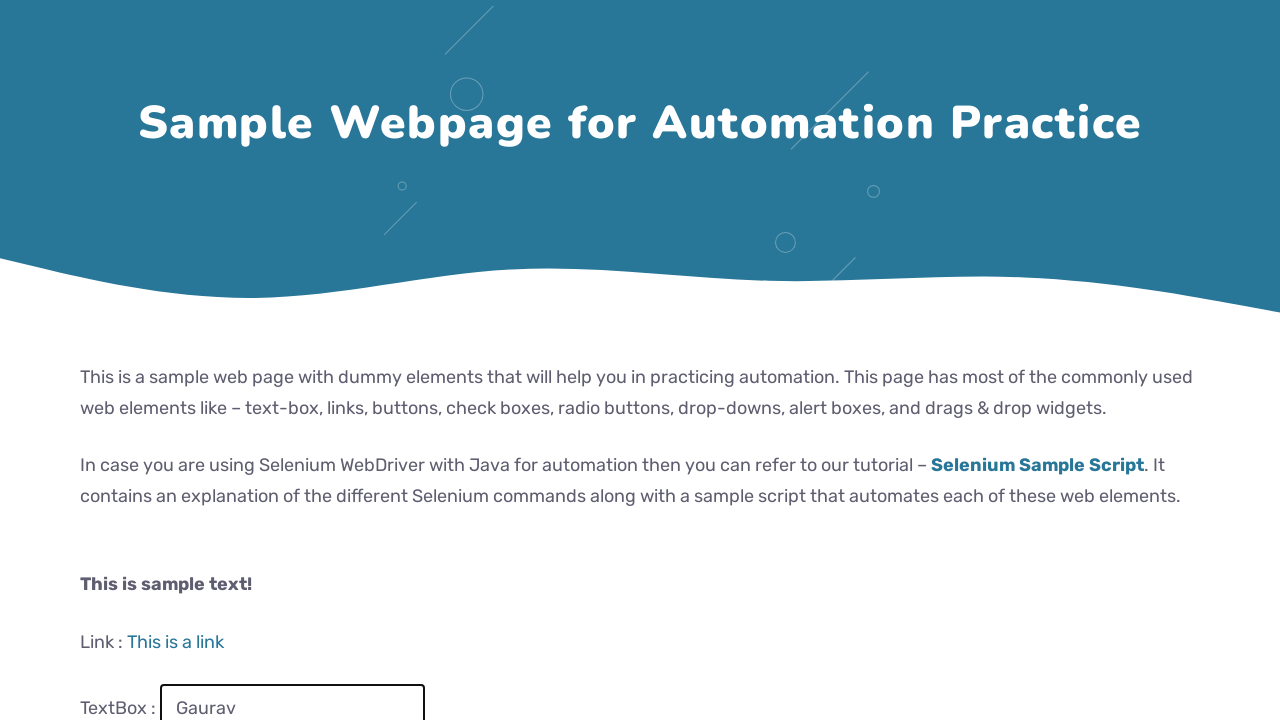